Navigates to Merriam-Webster website and analyzes all links on the page, counting total links and those with/without text

Starting URL: https://www.merriam-webster.com/

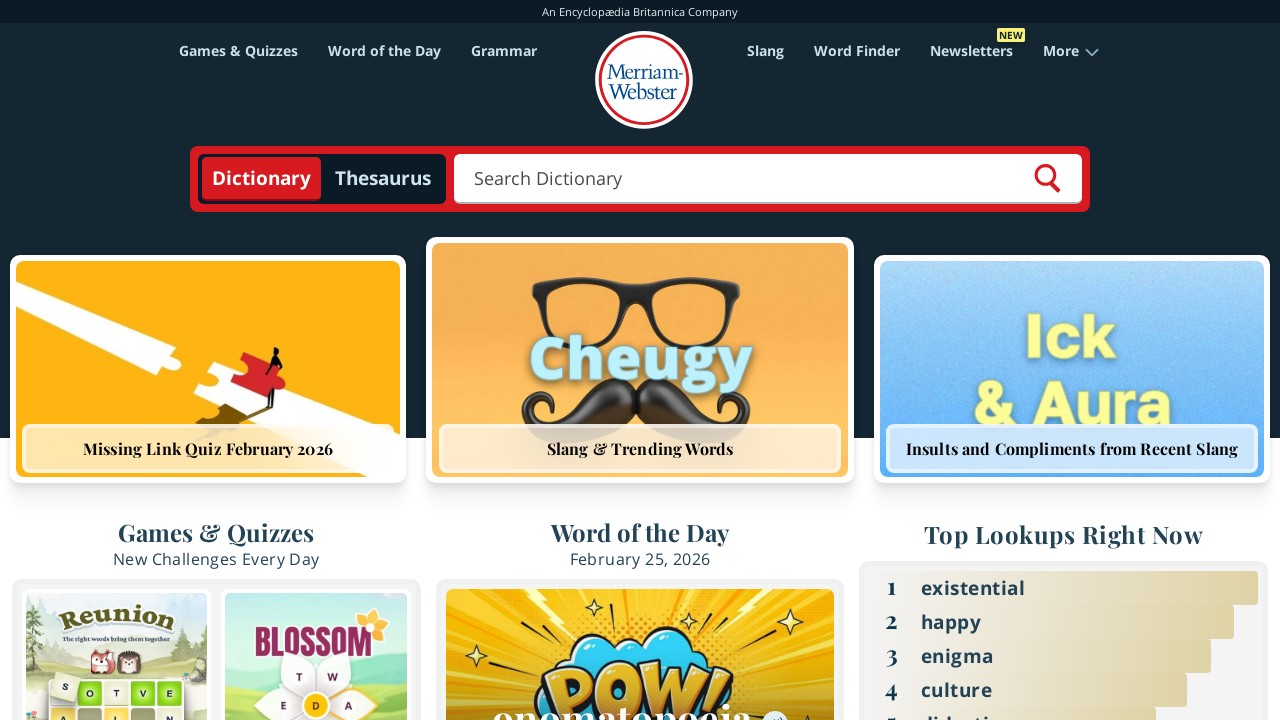

Navigated to Merriam-Webster website
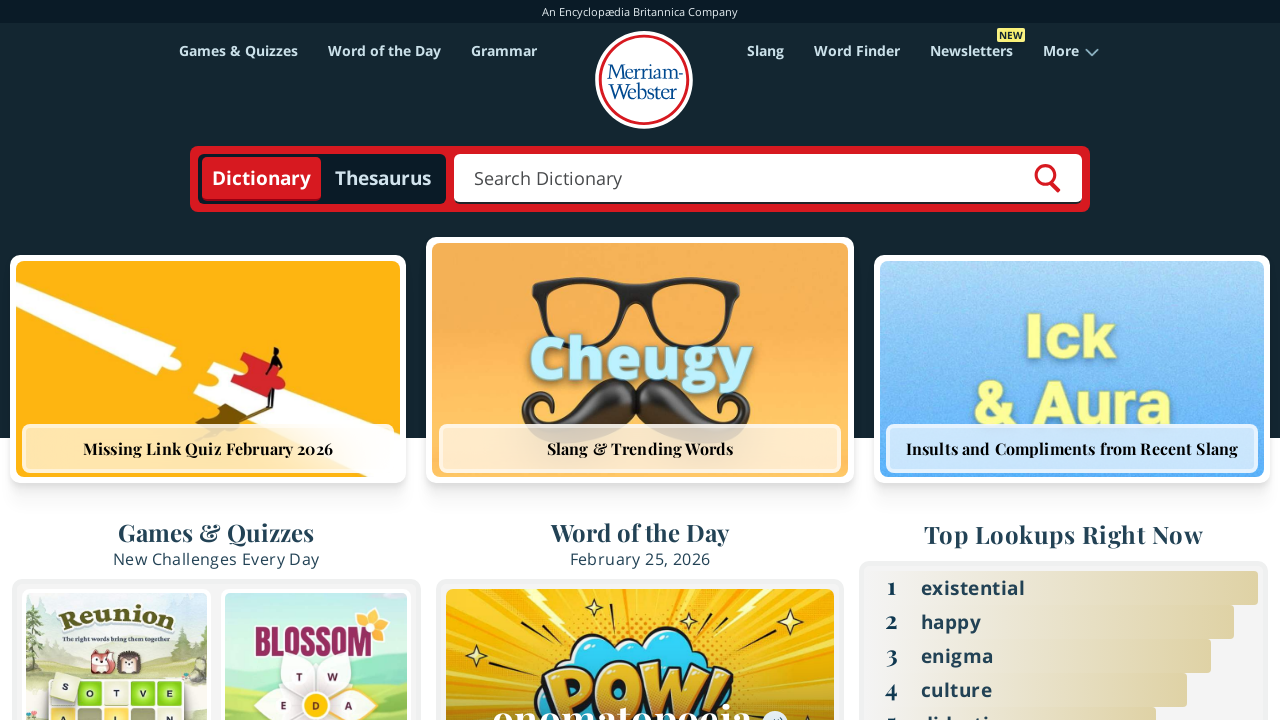

Retrieved all links with href attribute from page
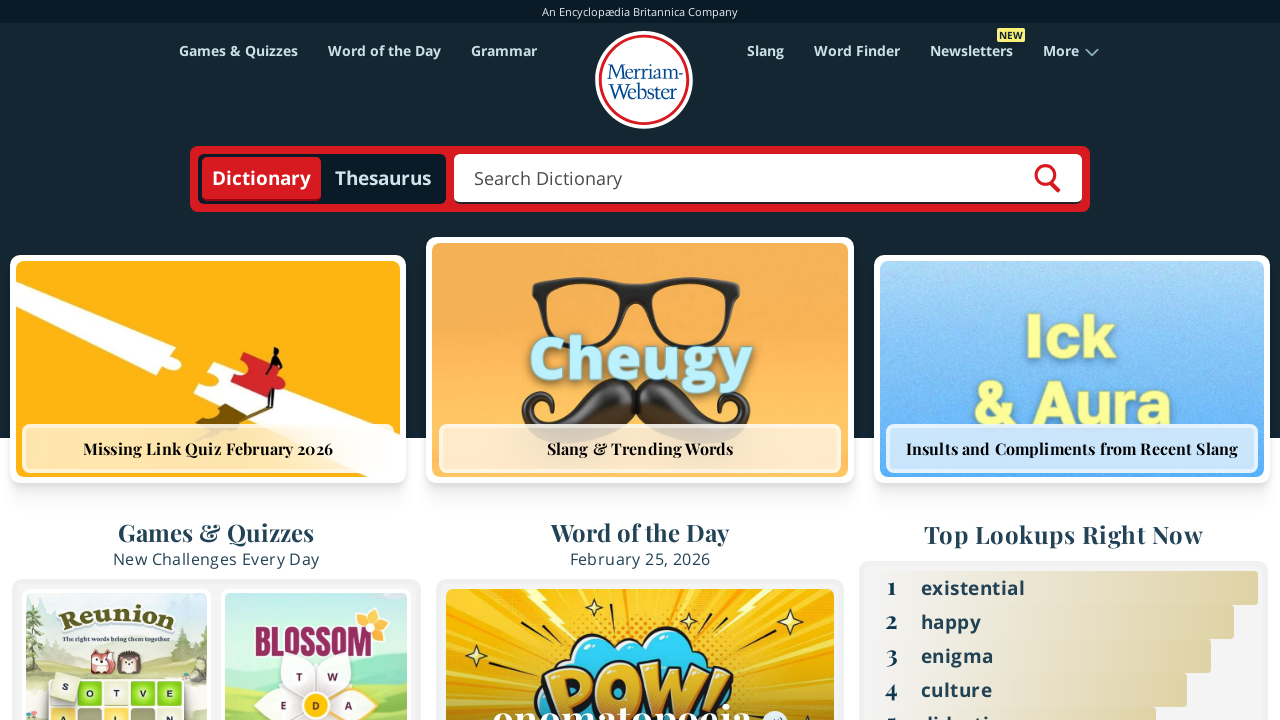

Analyzed all 212 links on the page
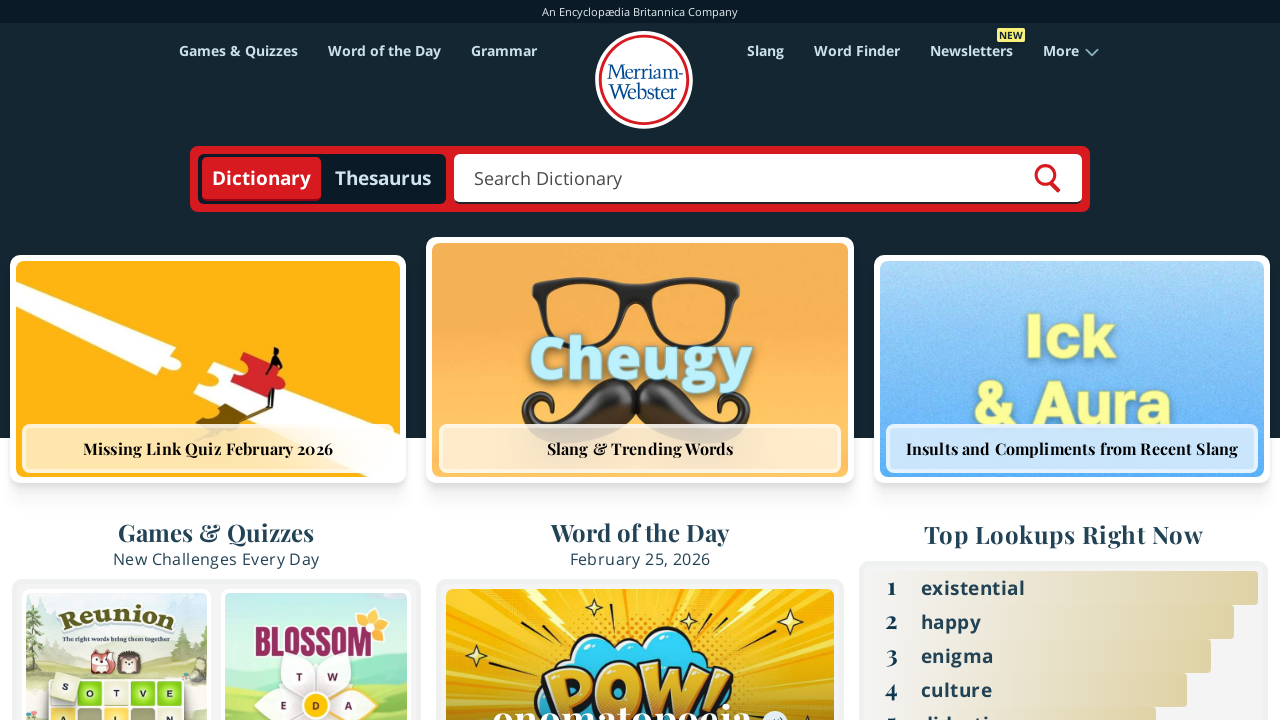

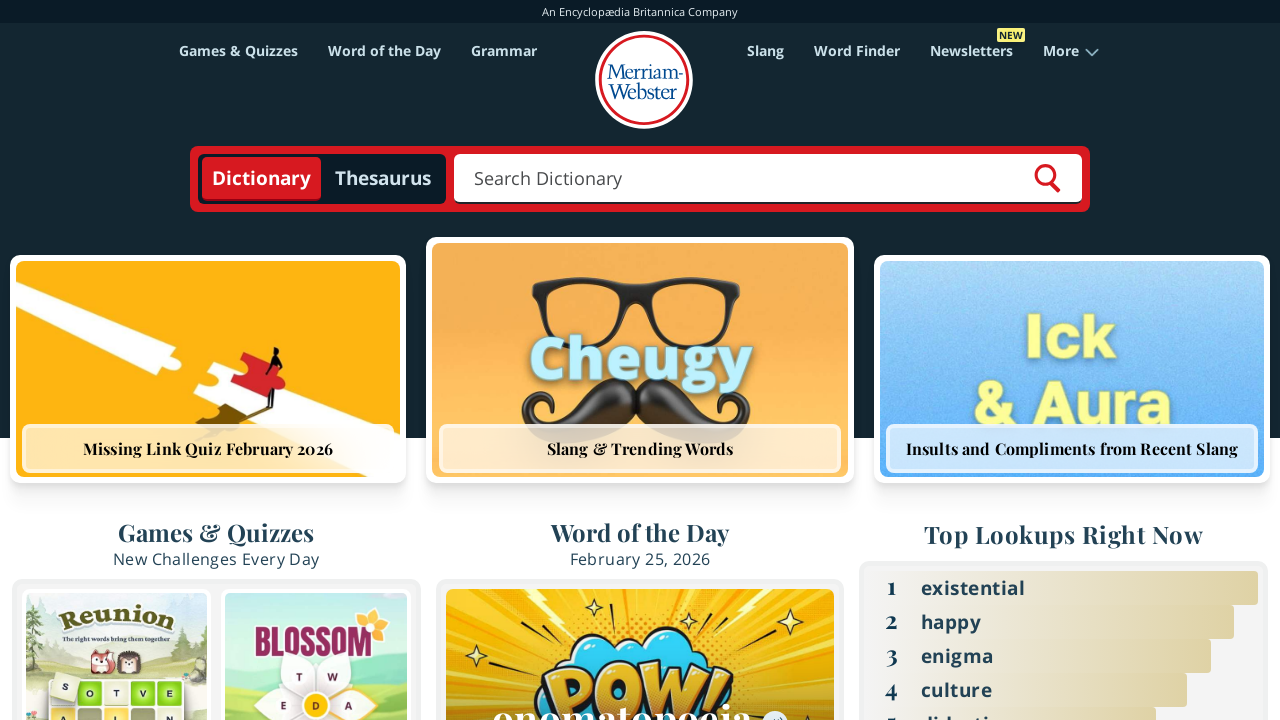